Navigates to OrangeHRM demo site and verifies the current URL starts with the expected base URL

Starting URL: https://opensource-demo.orangehrmlive.com/

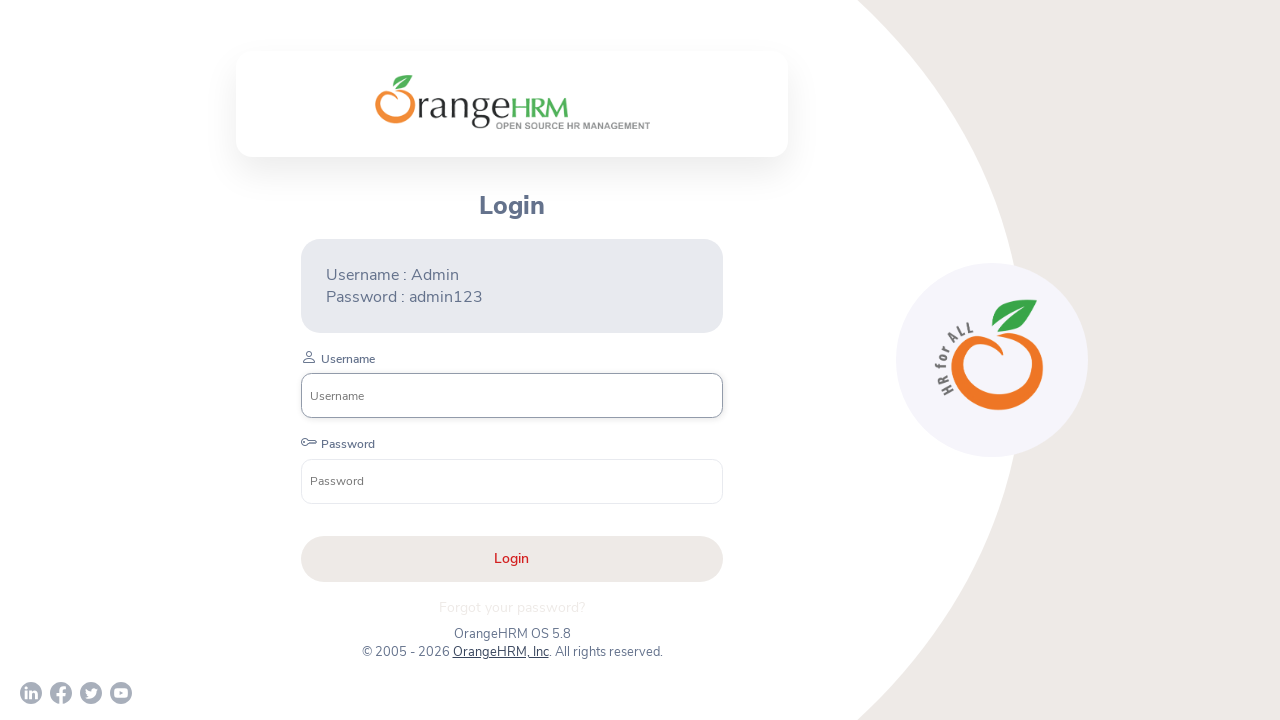

Waited for page to load (domcontentloaded state)
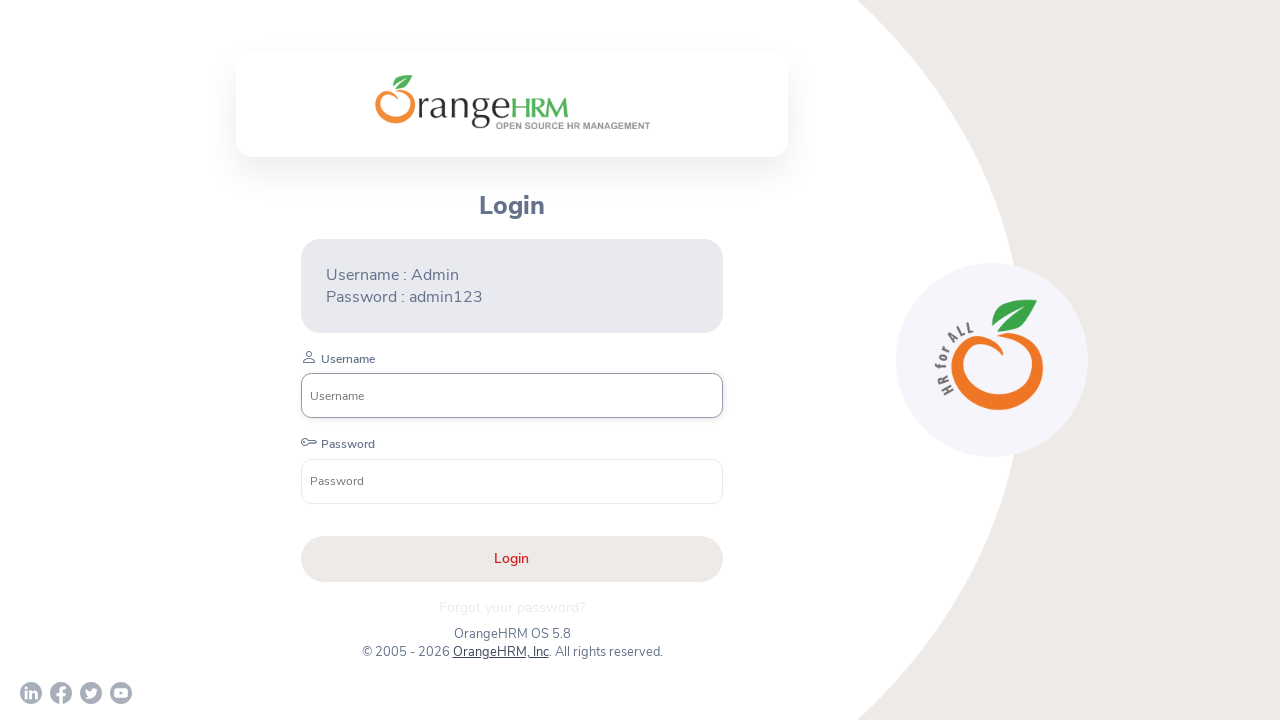

Verified current URL starts with expected base URL: https://opensource-demo.orangehrmlive.com/
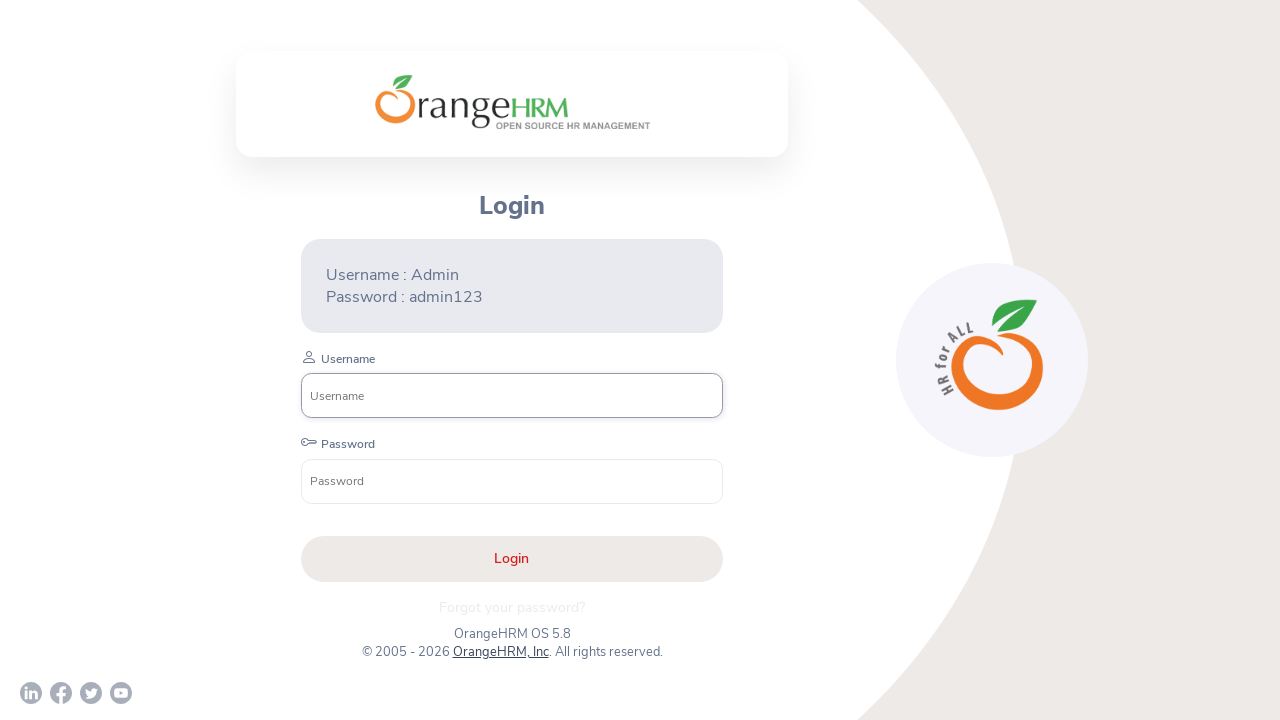

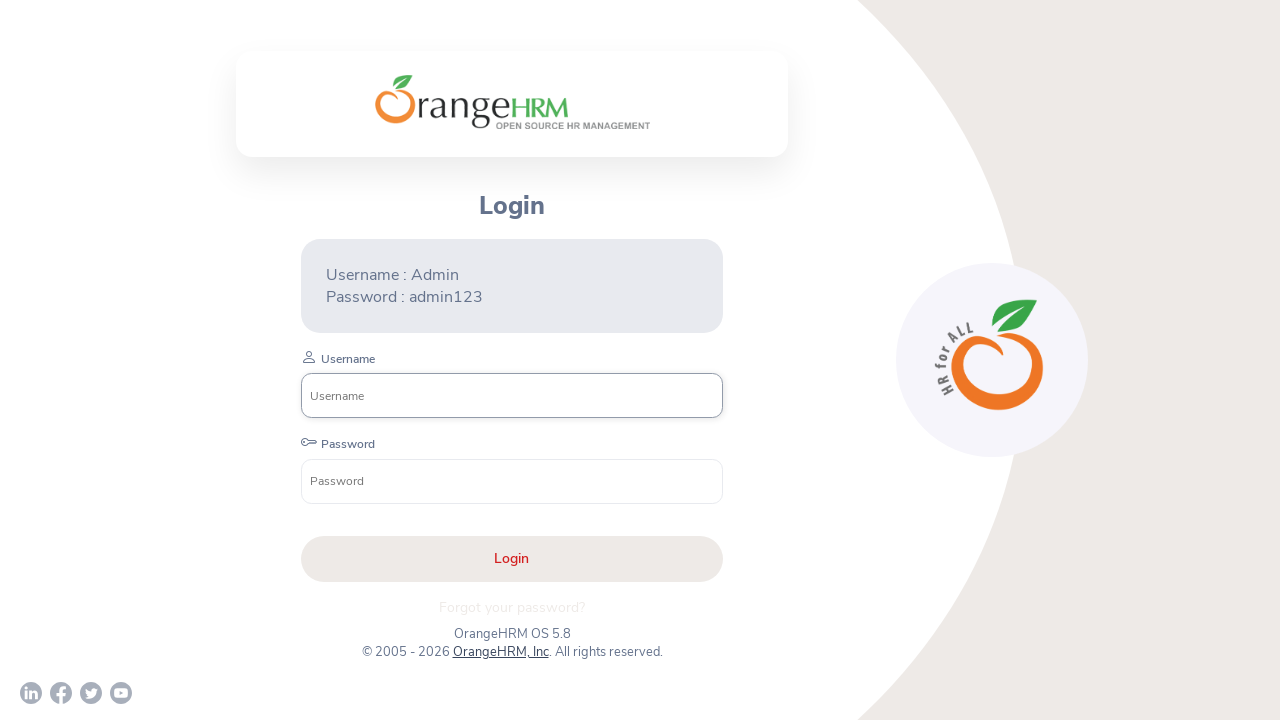